Tests dropdown functionality by navigating to dropdown page and selecting different options

Starting URL: https://the-internet.herokuapp.com/

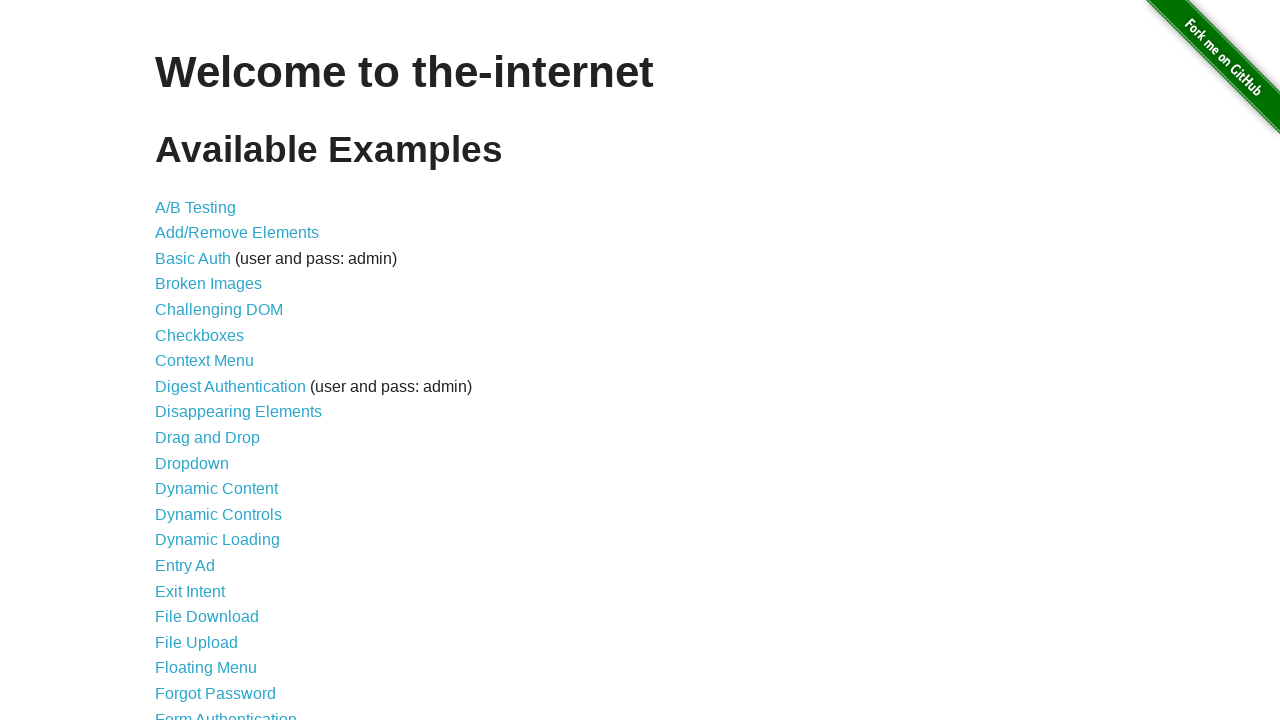

Clicked on Dropdown link at (192, 463) on xpath=//*[contains(text(),'Dropdown')]
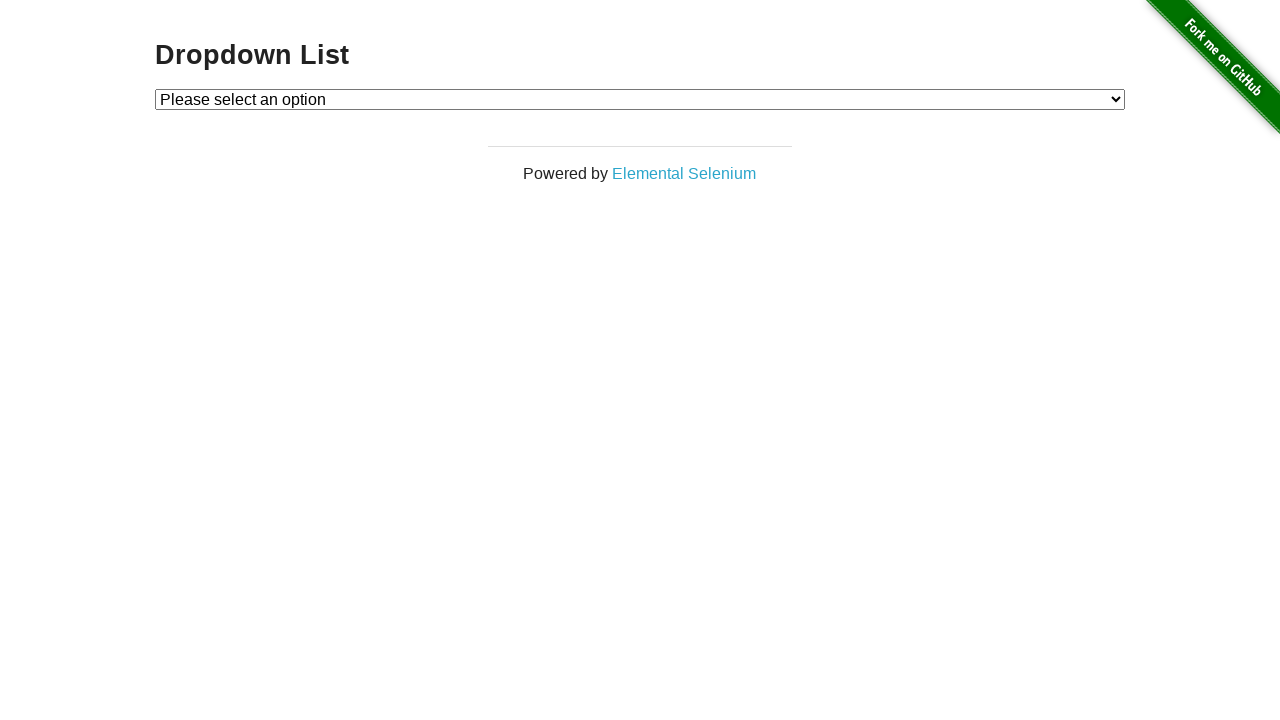

Waited for navigation to dropdown page
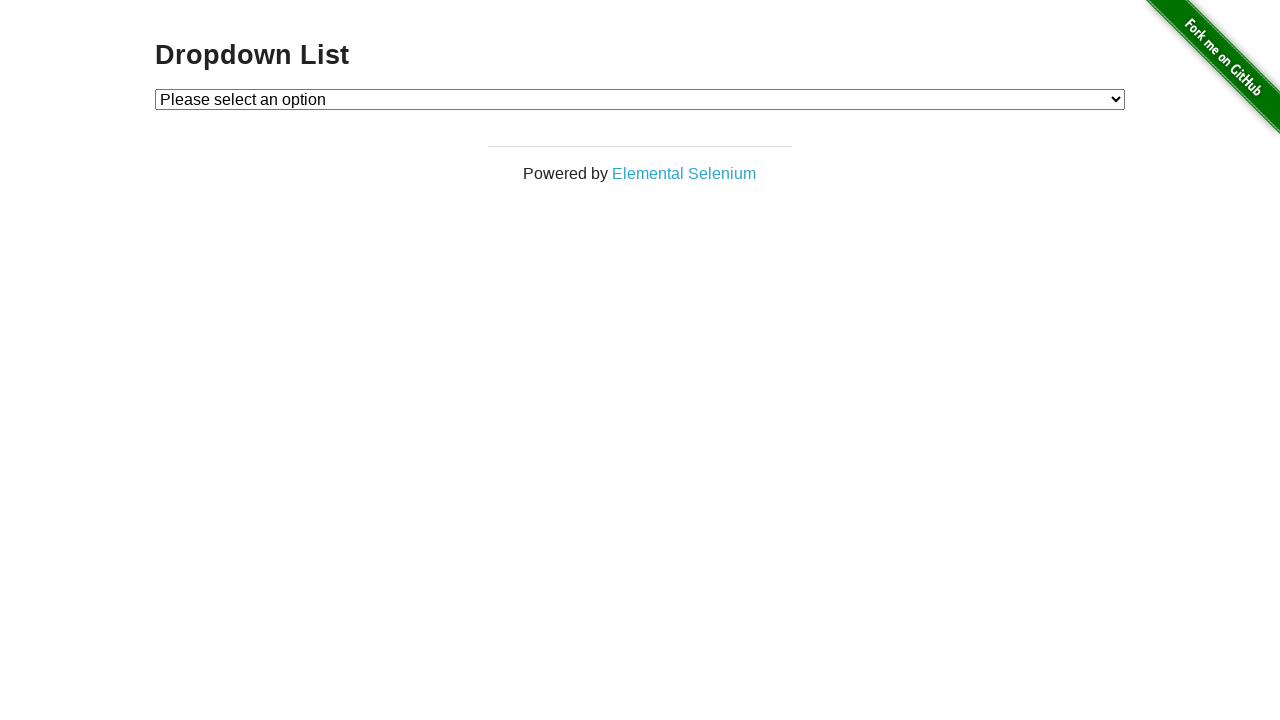

Waited for page title (h3) to be visible
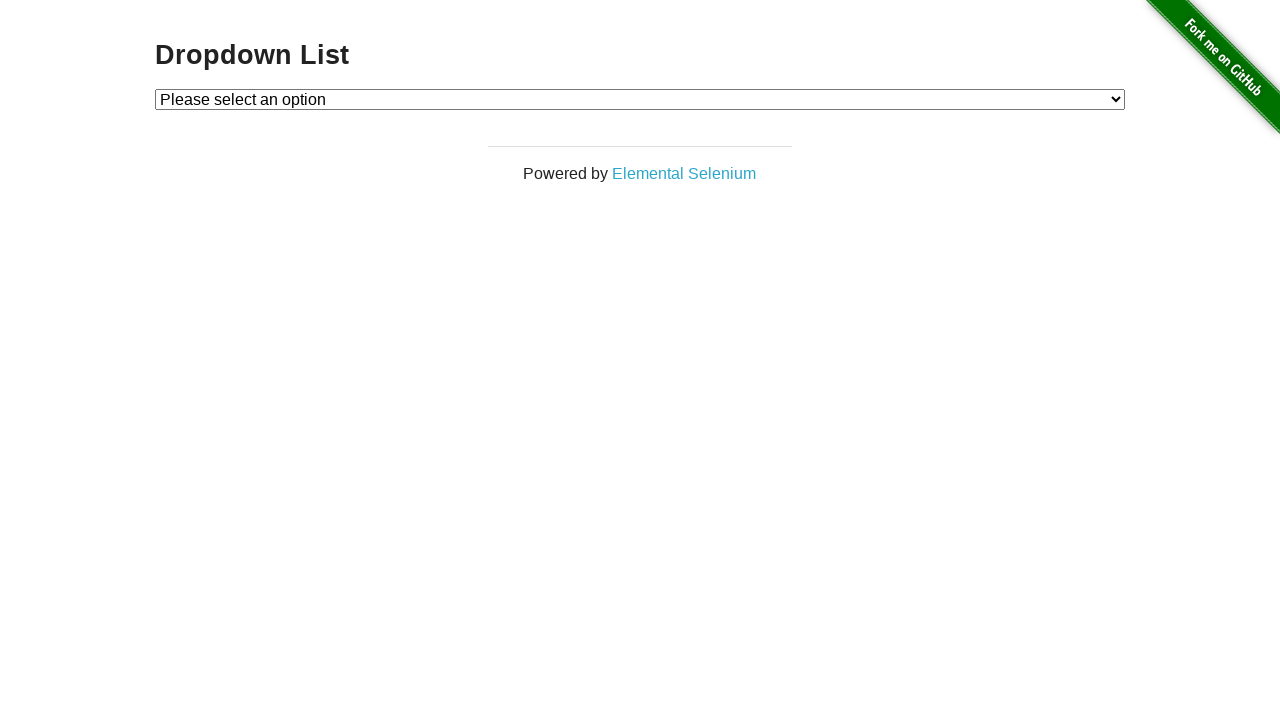

Selected Option 1 by visible text on #dropdown
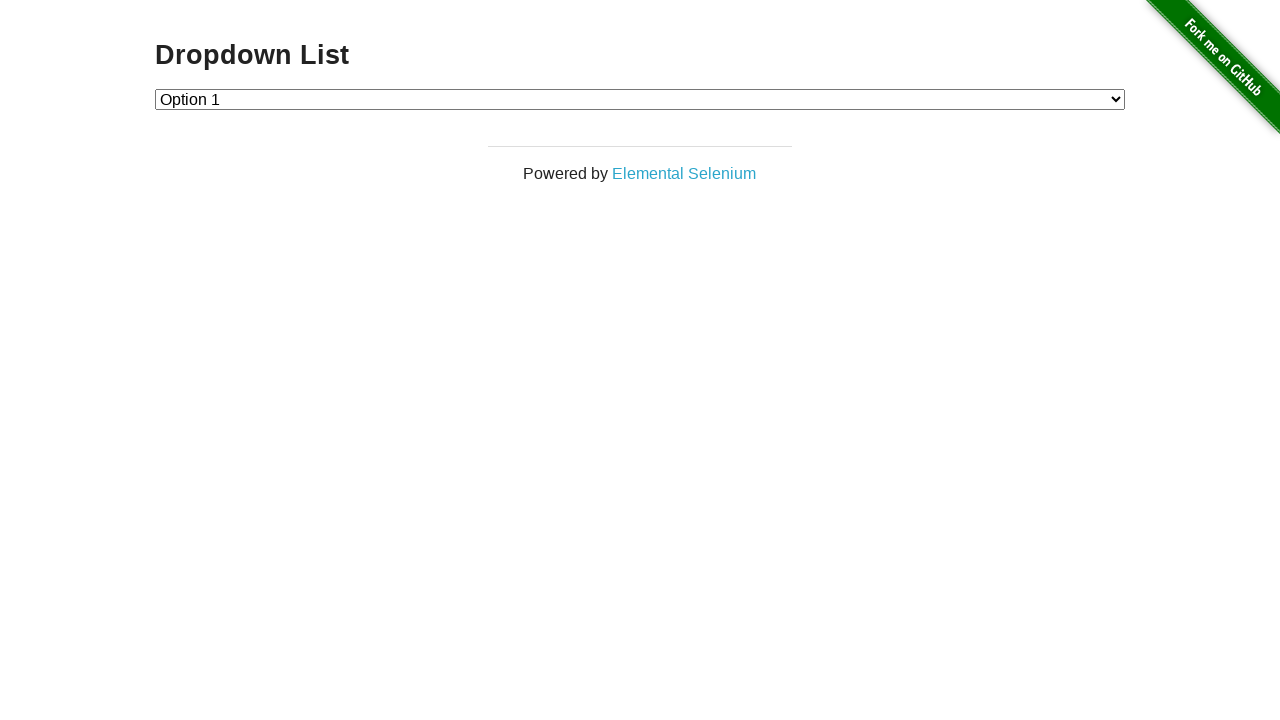

Selected dropdown option by index 2 on #dropdown
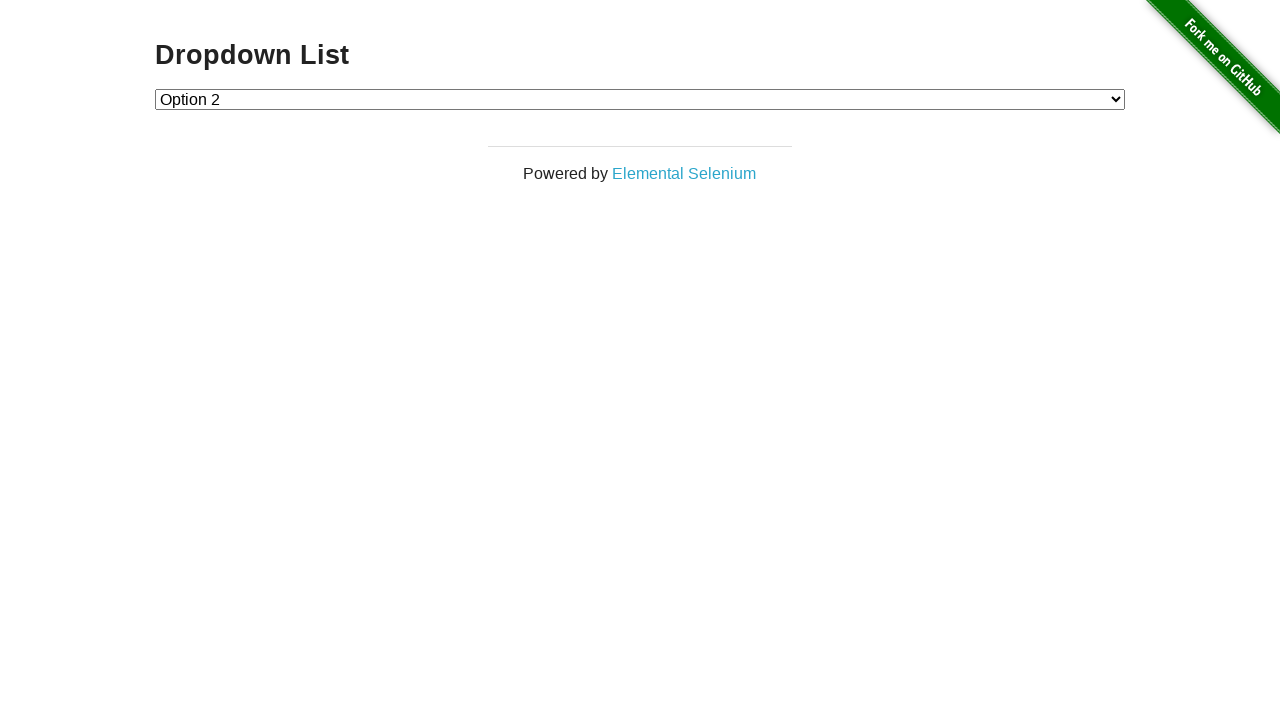

Selected dropdown option by index 1 on #dropdown
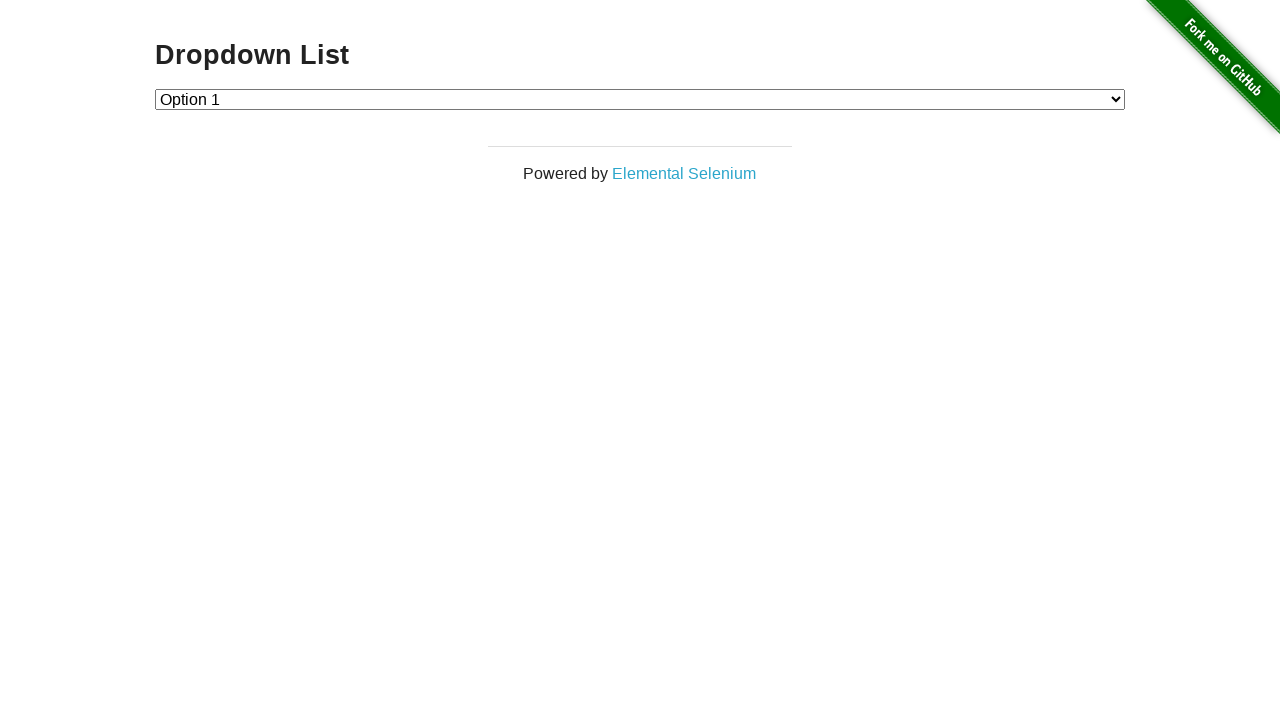

Selected dropdown option by index 2 on #dropdown
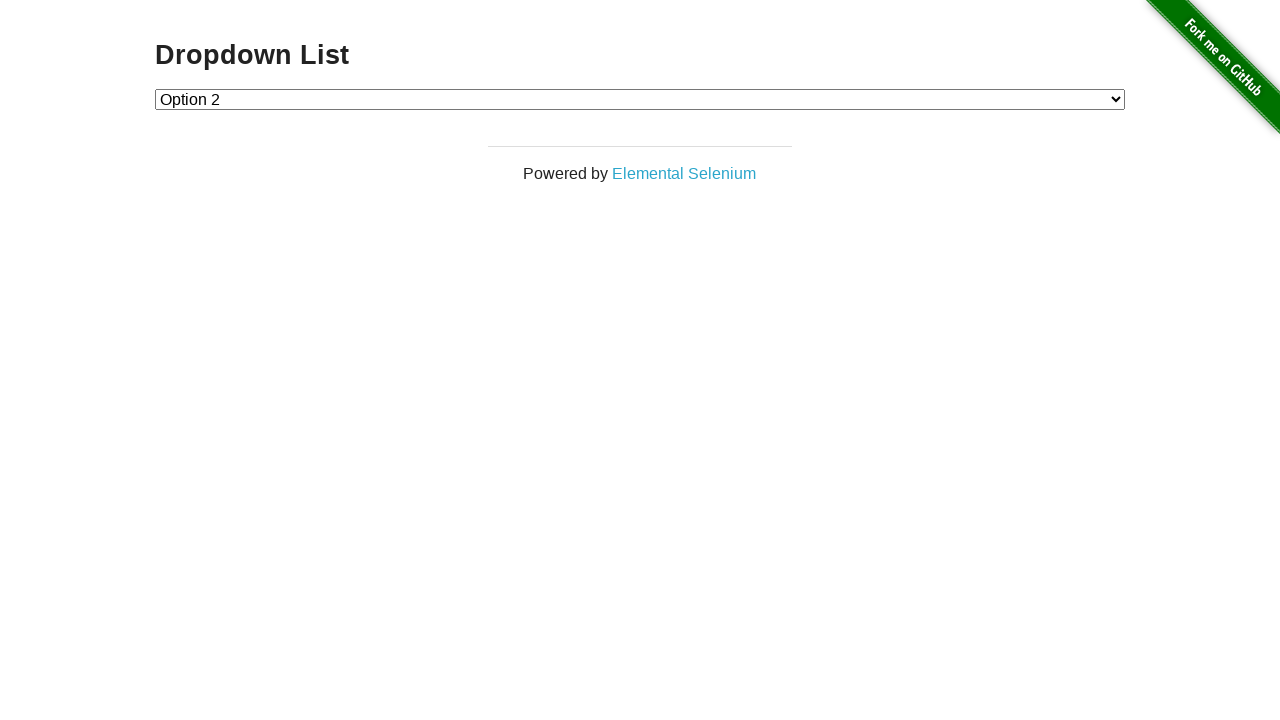

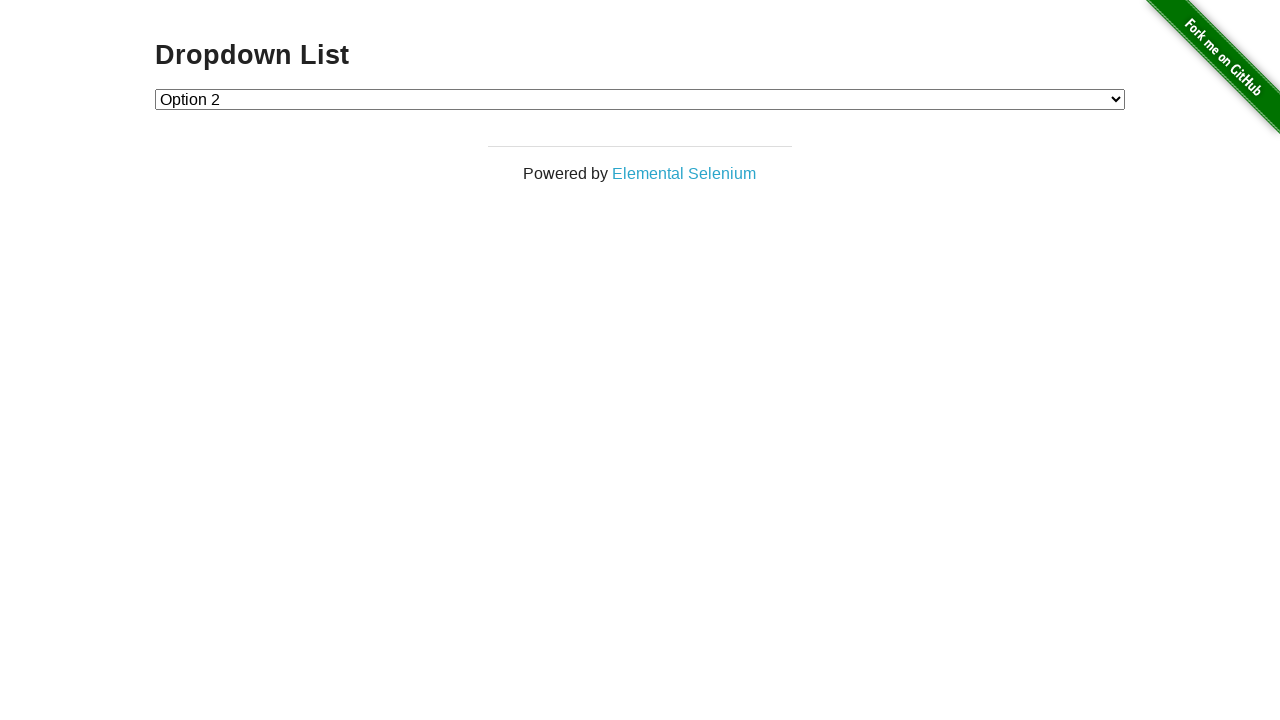